Navigates to the automationtalks.com website and verifies the page loads by accessing its title

Starting URL: https://automationtalks.com/

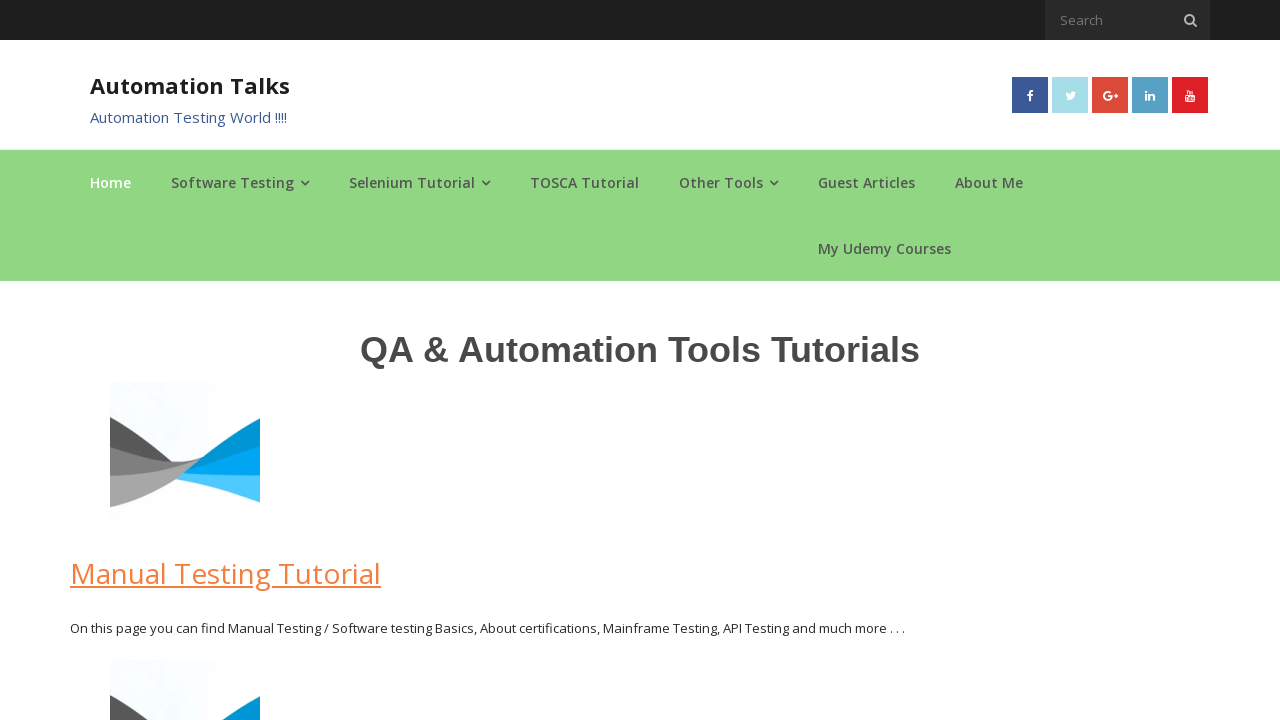

Navigated to automationtalks.com website
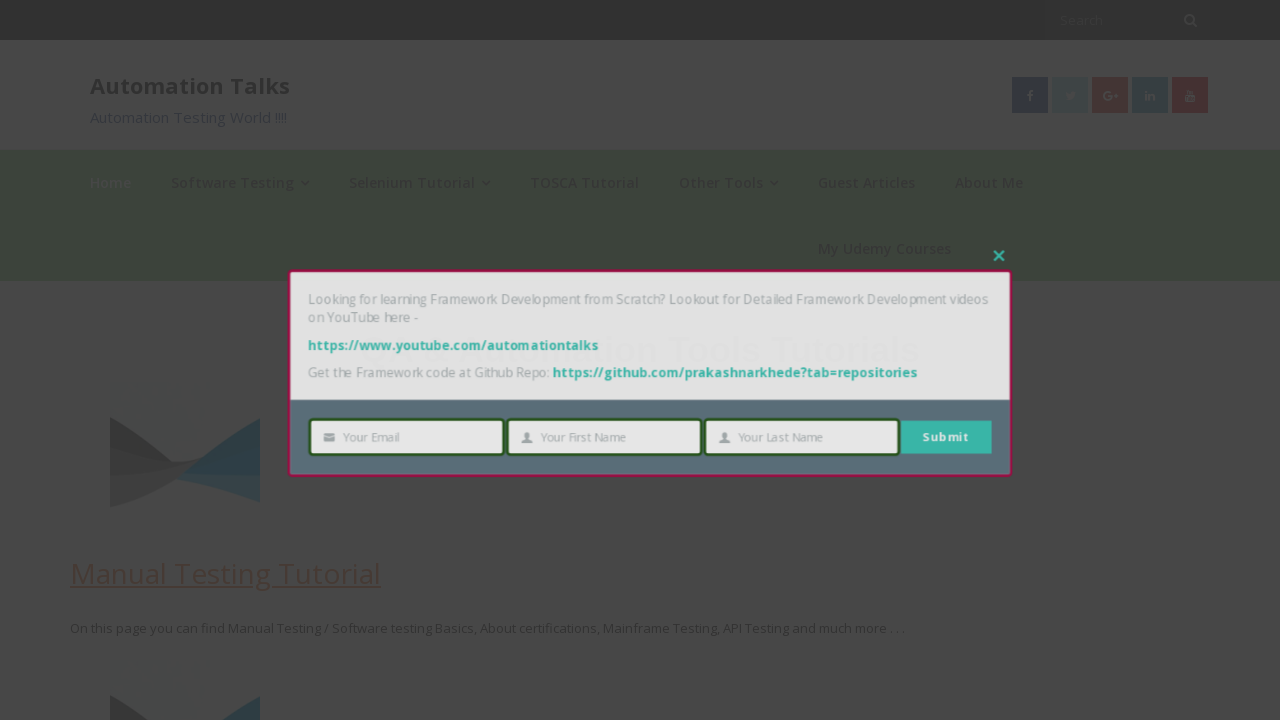

Retrieved page title: AutomationTalks - Learn Automation Testing
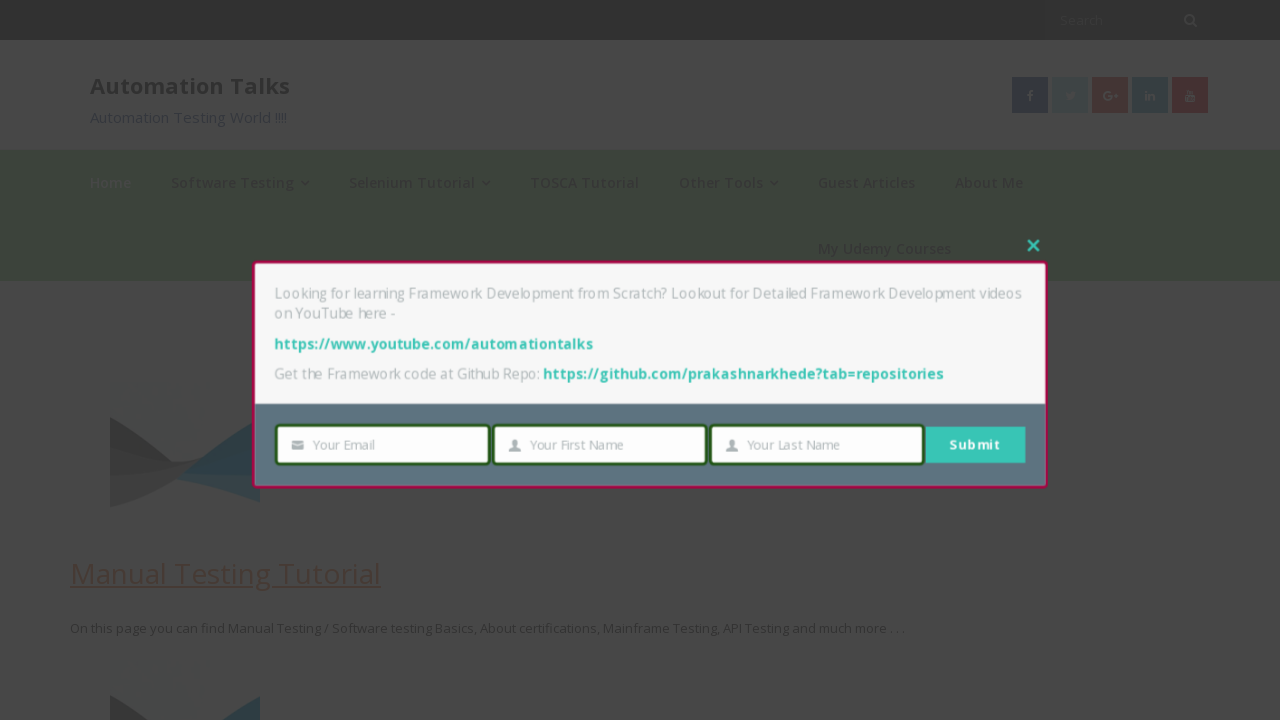

Printed title verification: Test 2 Title is AutomationTalks - Learn Automation Testing
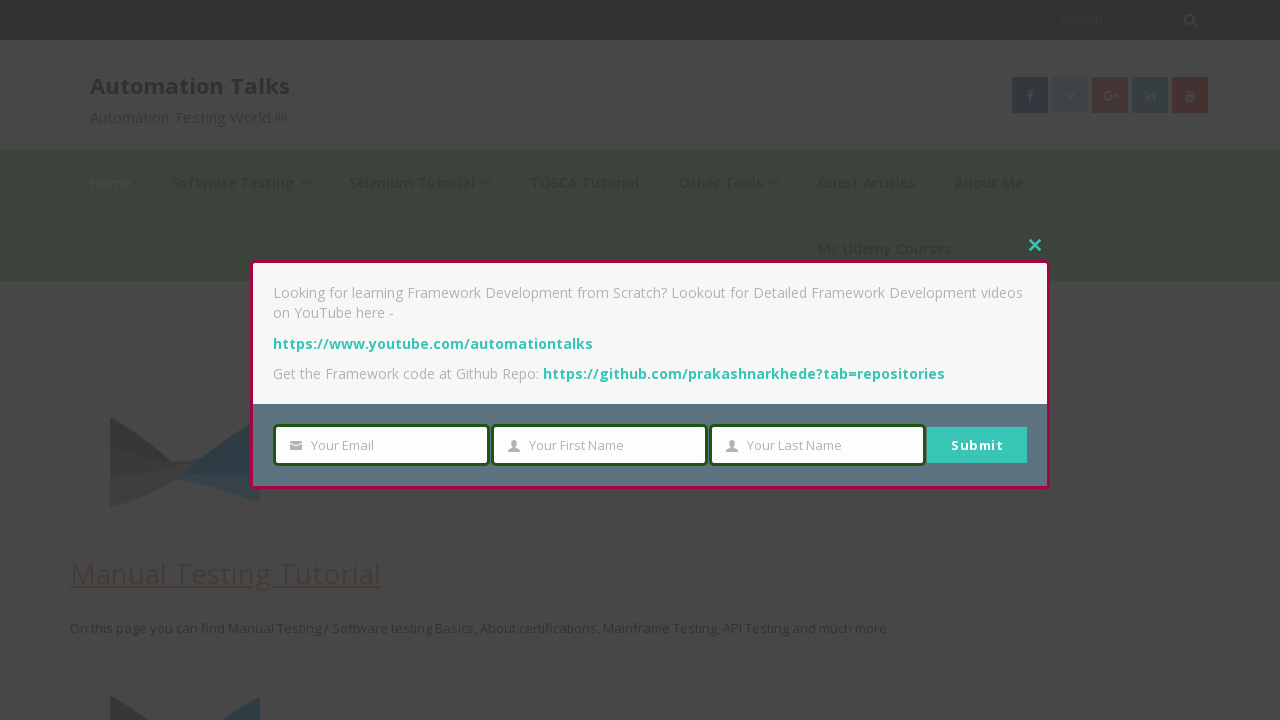

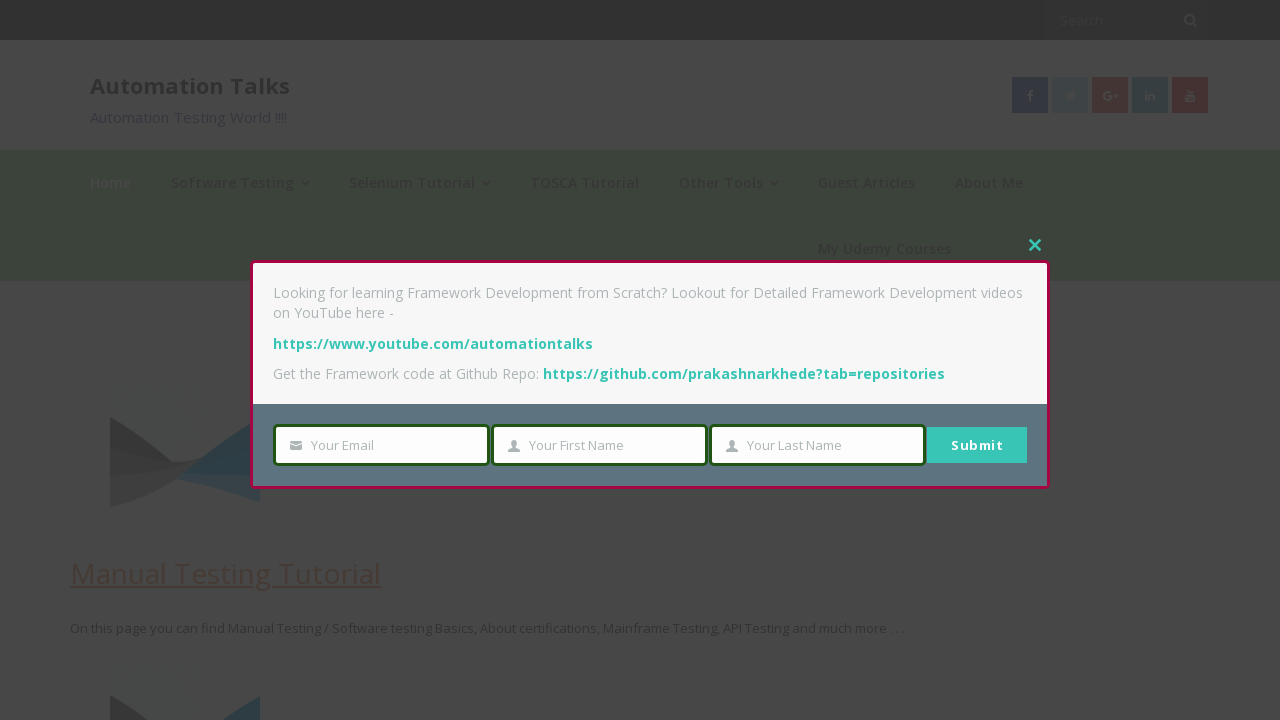